Tests drag and drop functionality on jQuery UI demo page by dragging an element and dropping it onto a target area

Starting URL: http://jqueryui.com/droppable/

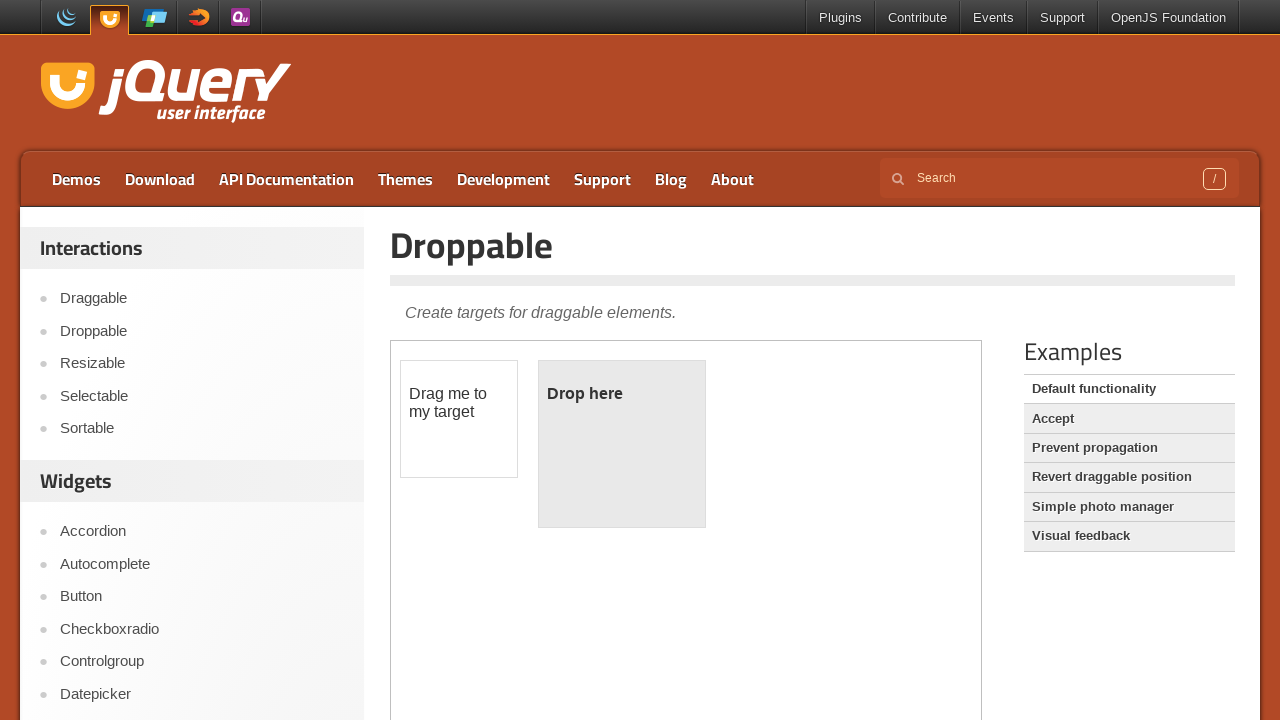

Navigated to jQuery UI droppable demo page
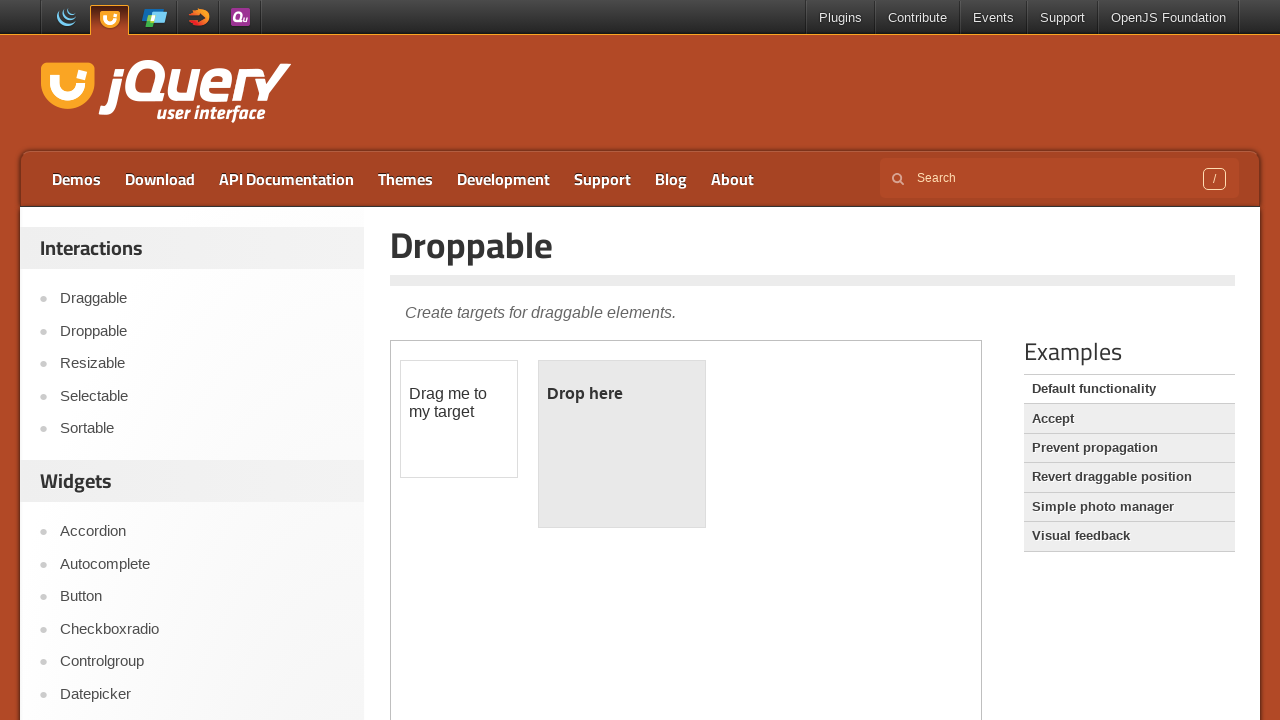

Located demo iframe
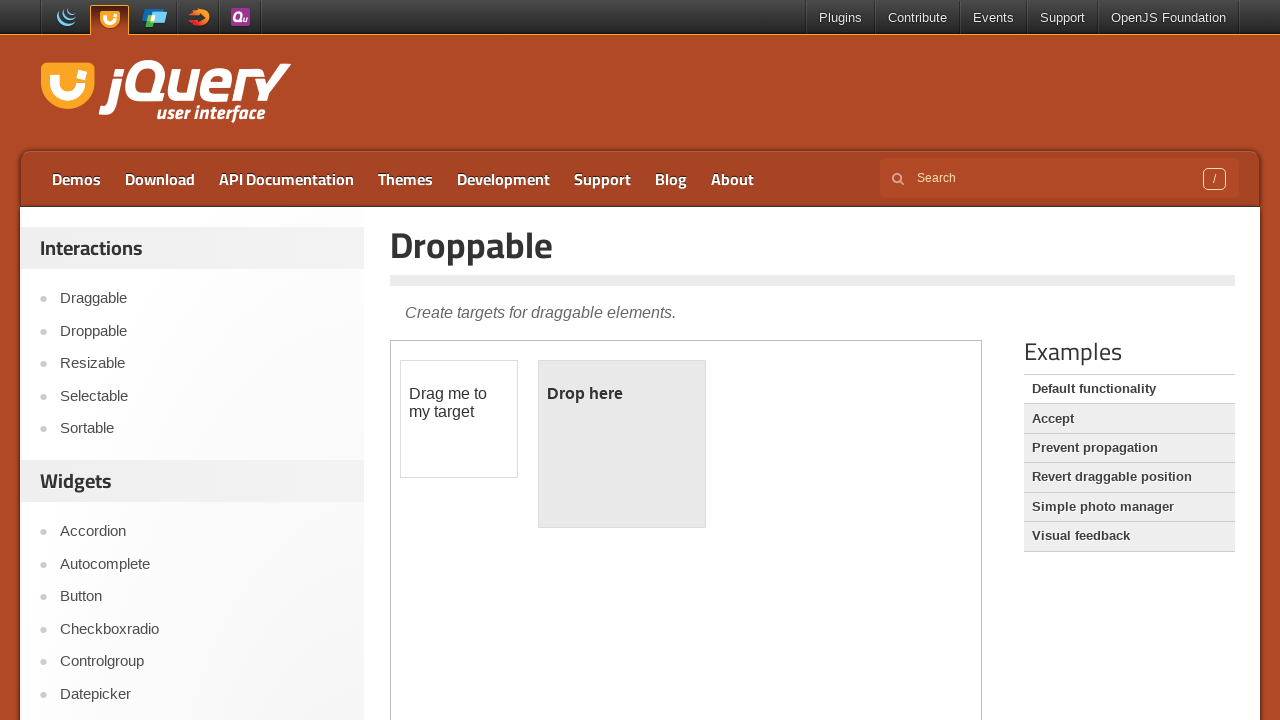

Located draggable element
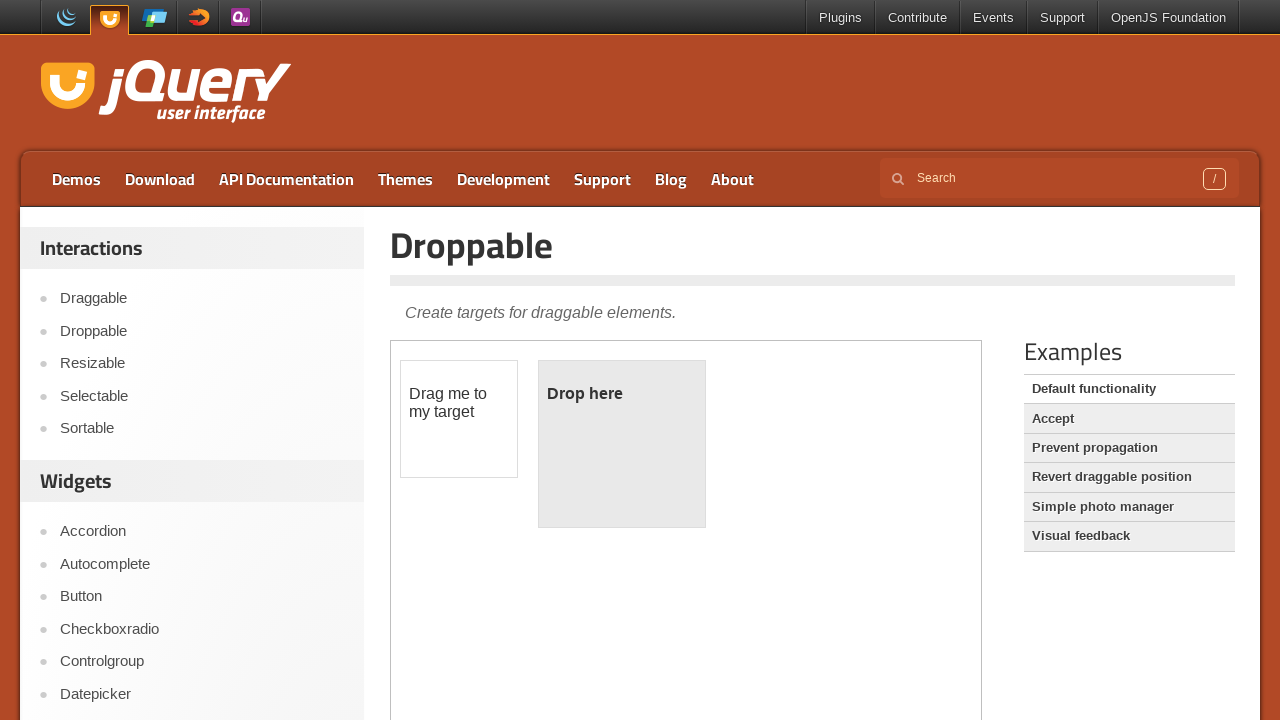

Located droppable target element
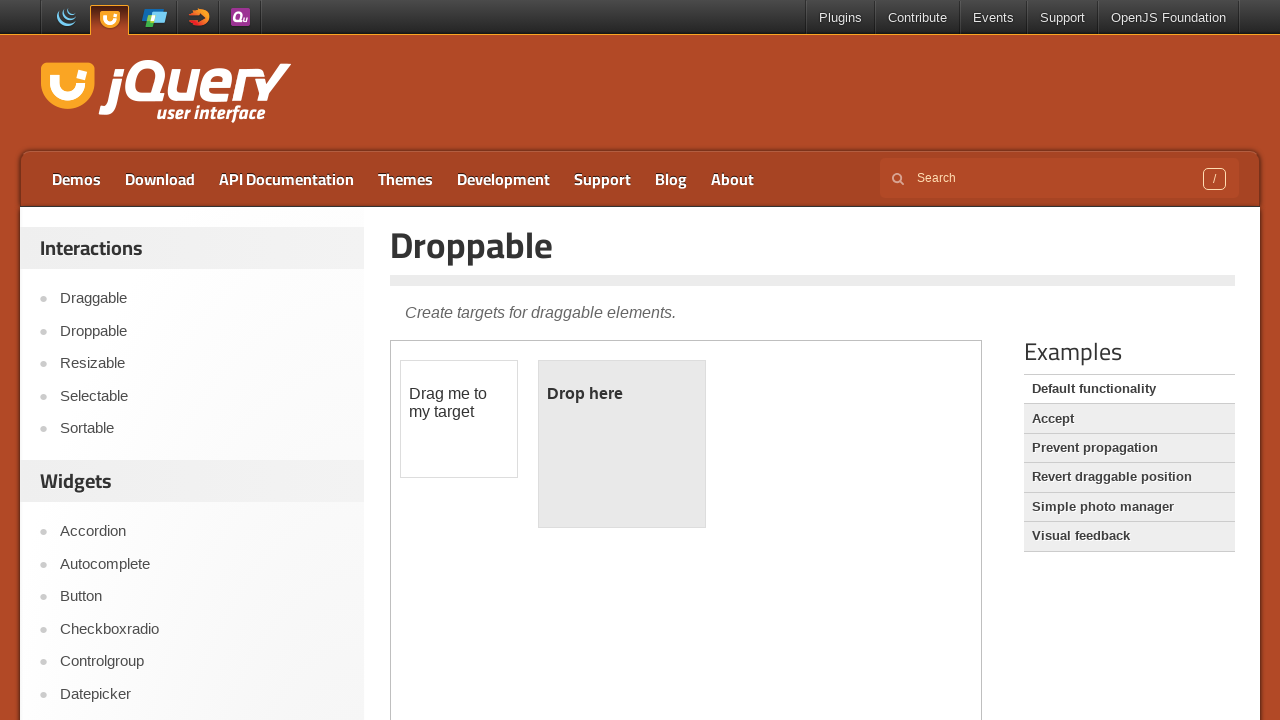

Dragged element and dropped it onto target area at (622, 444)
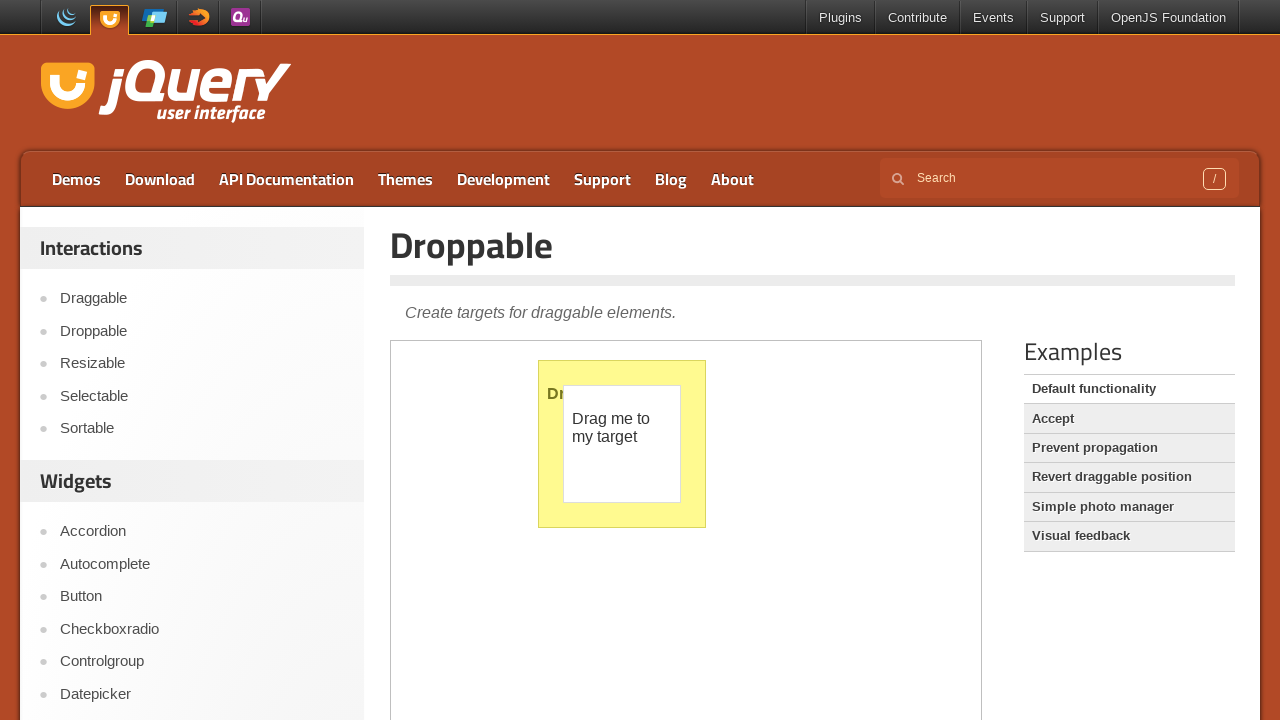

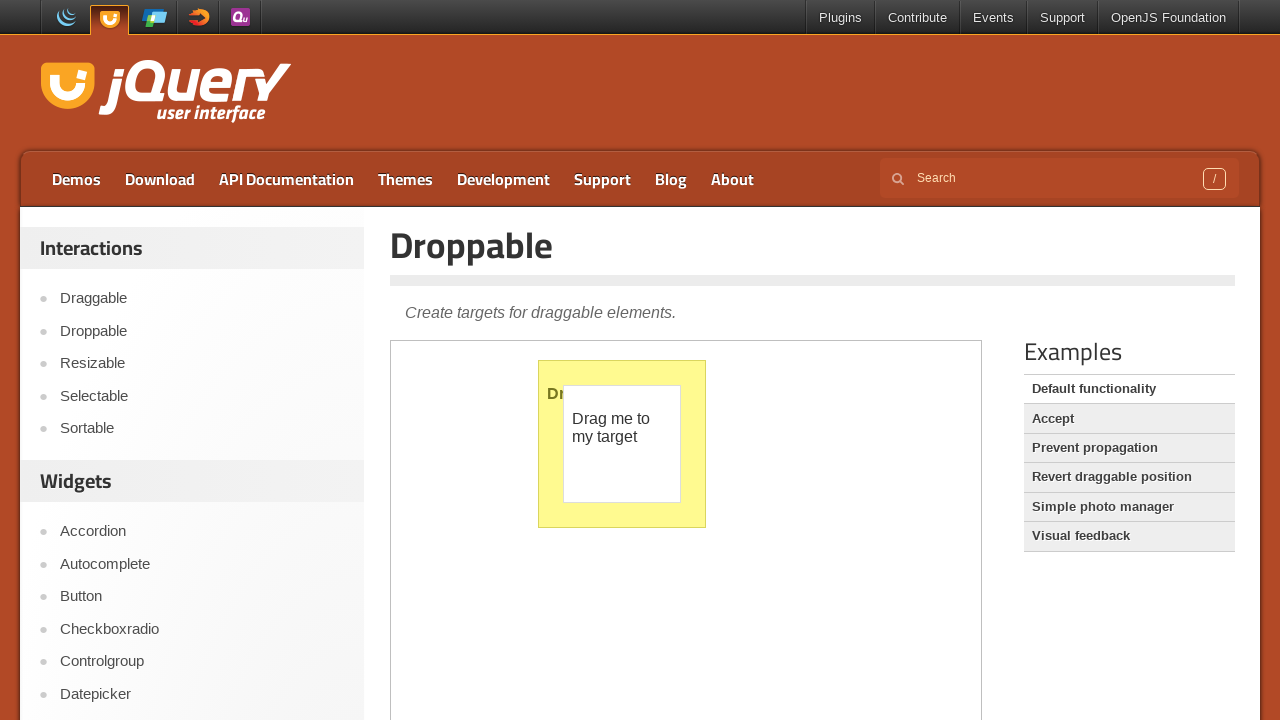